Tests keyboard input functionality by typing a sequence of text into an input field using Actions

Starting URL: https://the-internet.herokuapp.com/key_presses

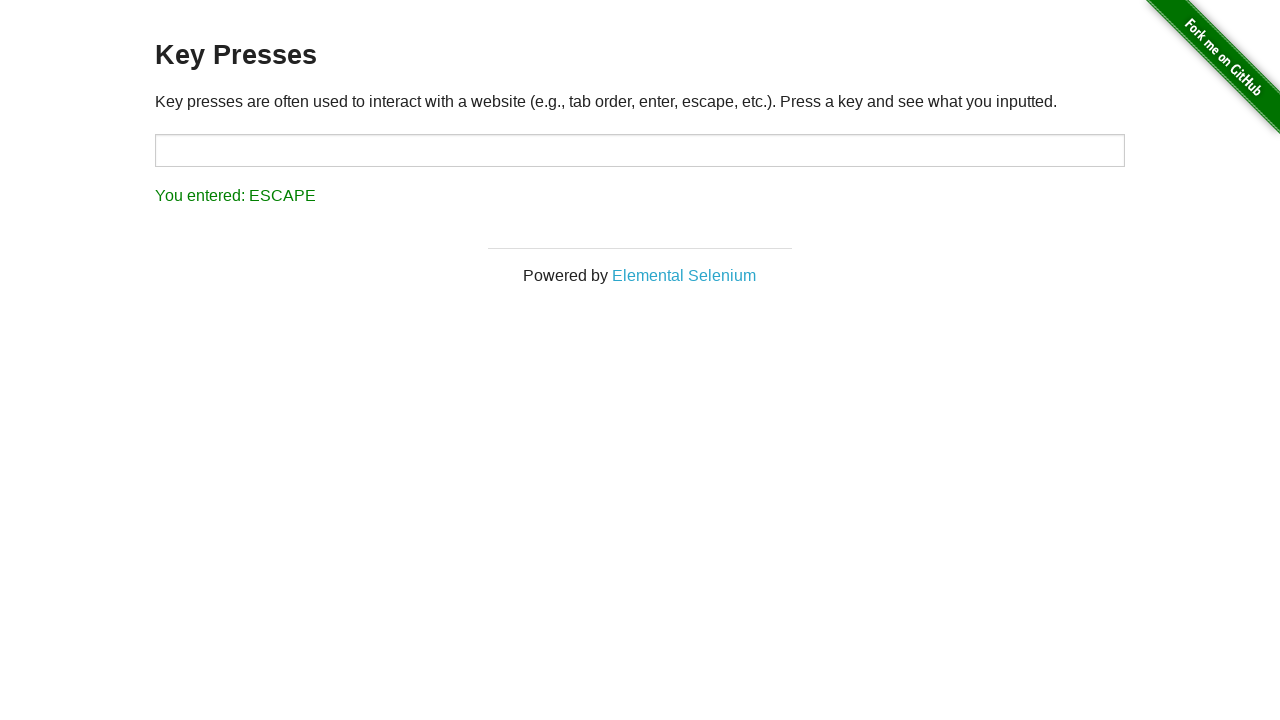

Filled input field with 'This is ducat institute Software Testing' on input#target
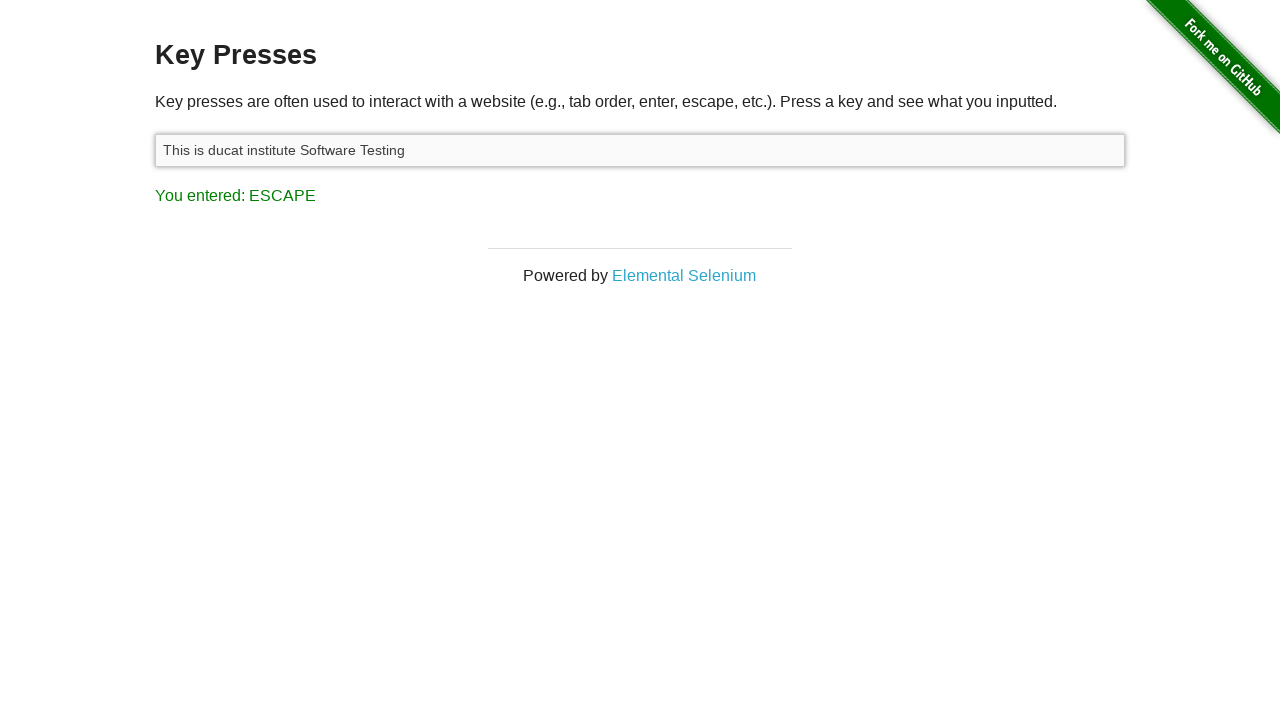

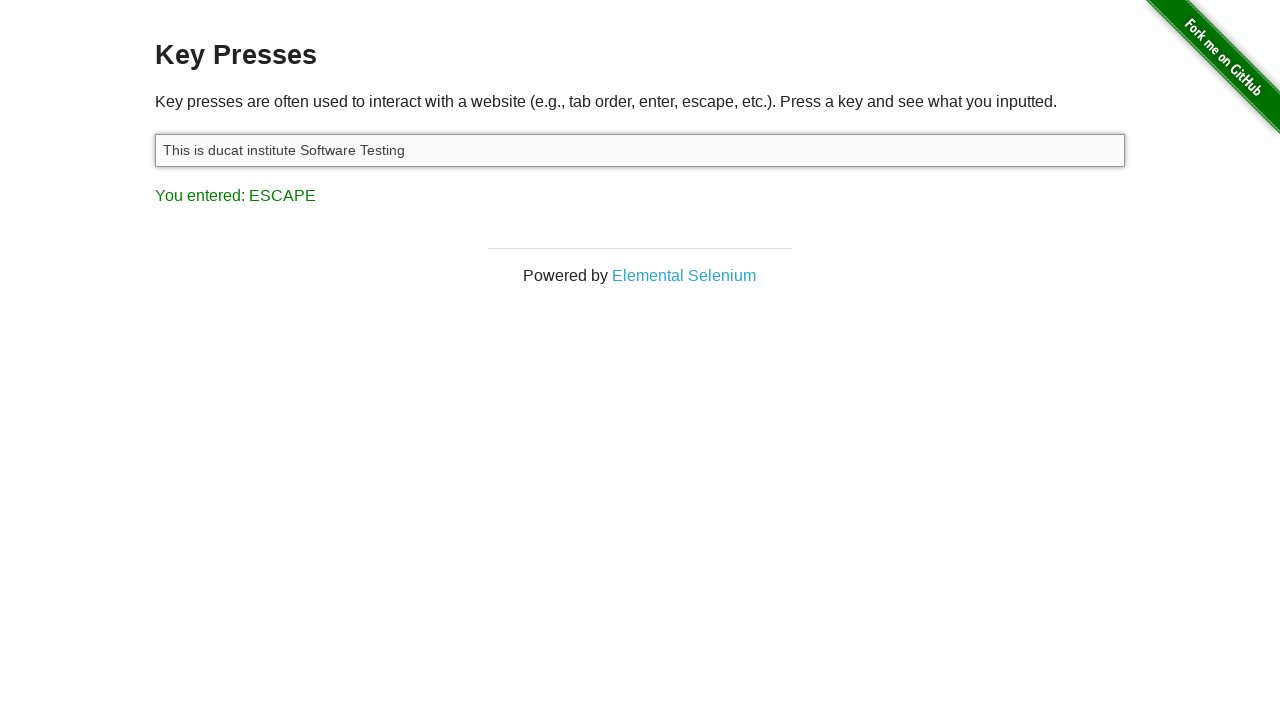